Tests the Python.org search functionality by entering "pycon" as a search query and verifying results are returned

Starting URL: http://www.python.org

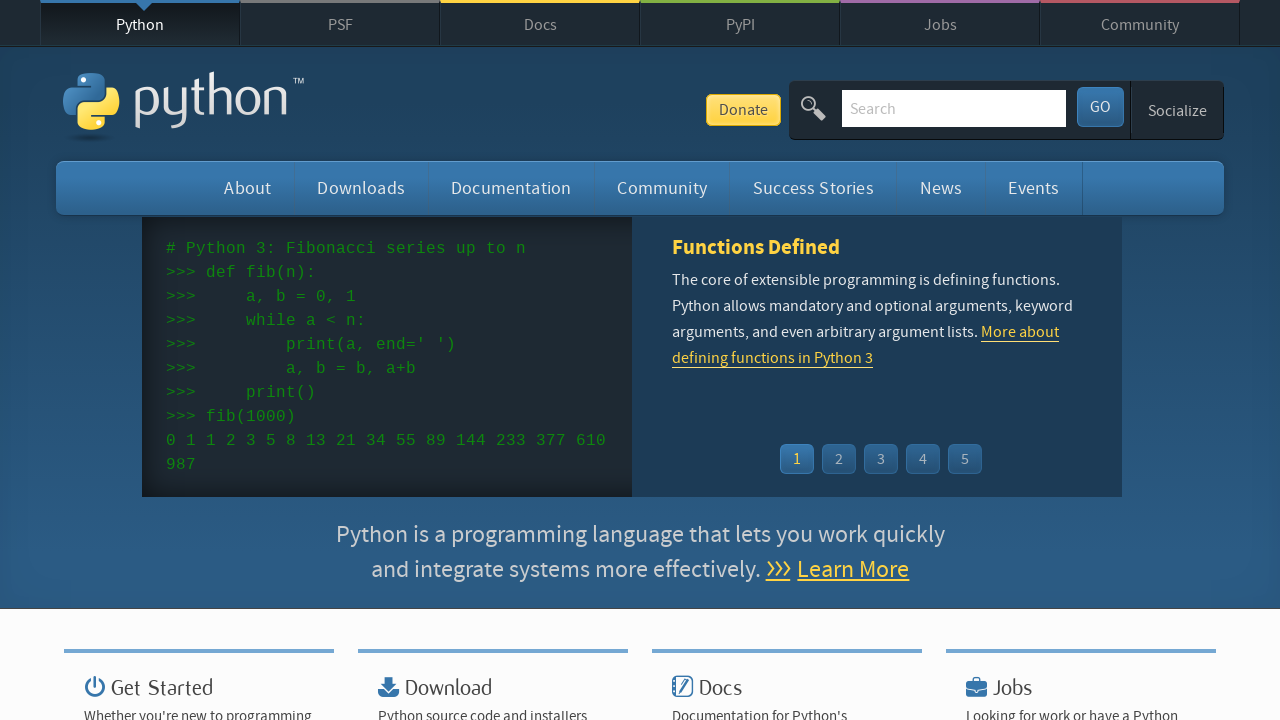

Verified page title contains 'Python'
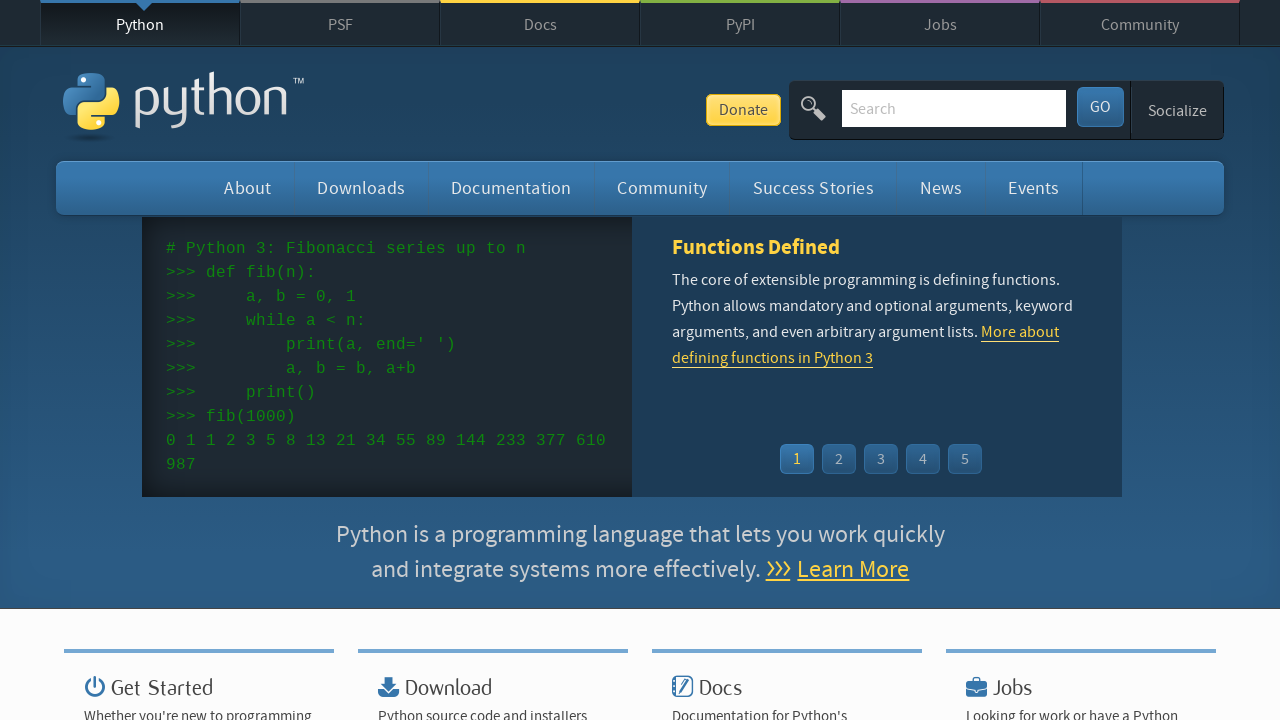

Filled search box with 'pycon' on input[name='q']
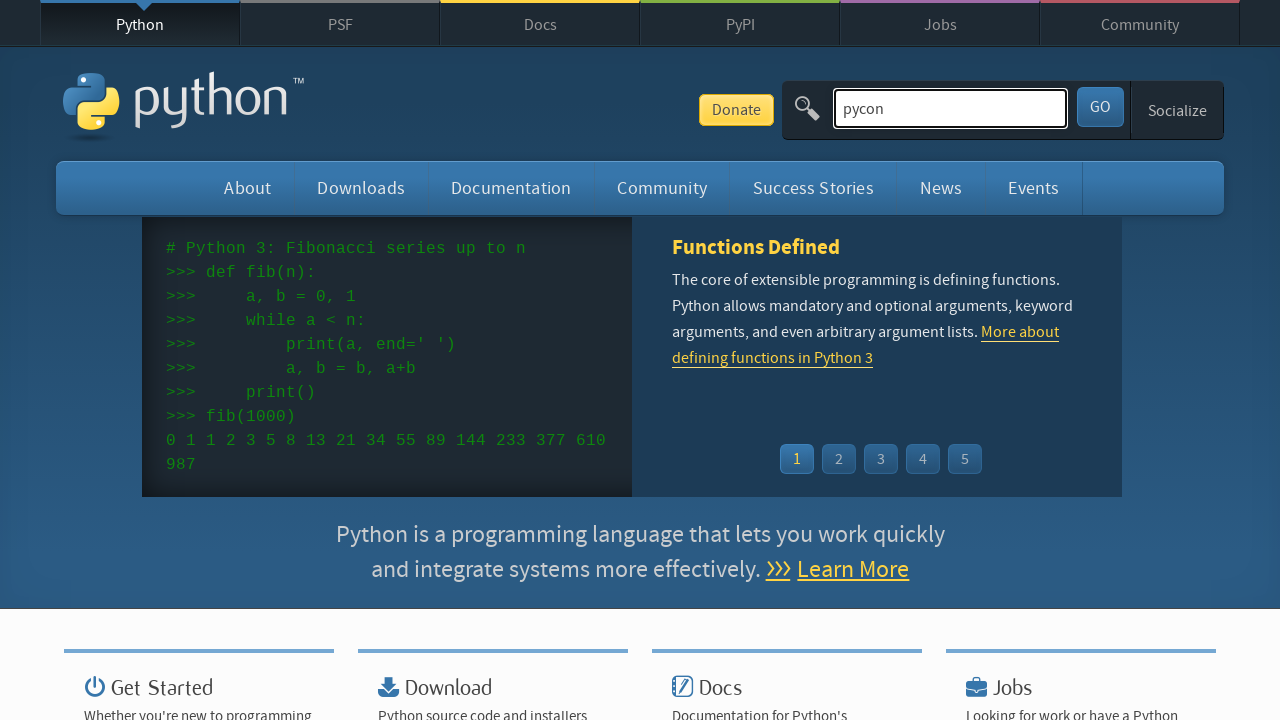

Pressed Enter to submit search query on input[name='q']
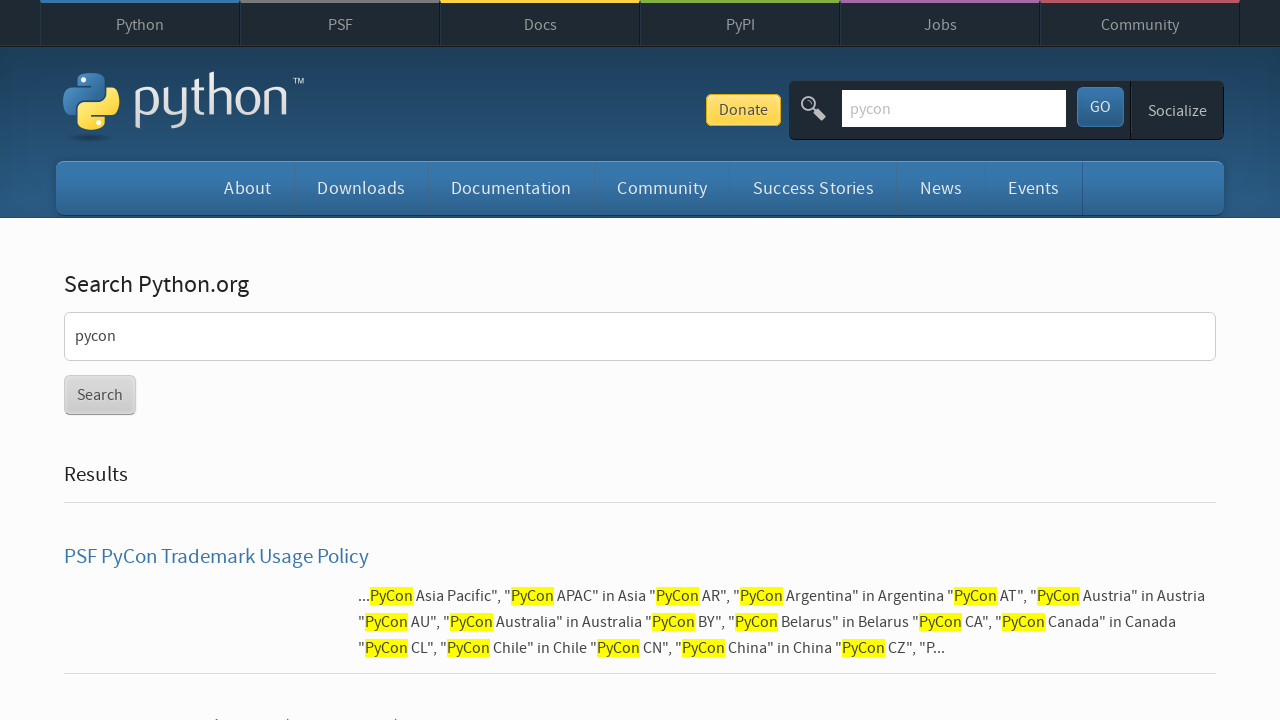

Waited for page to load
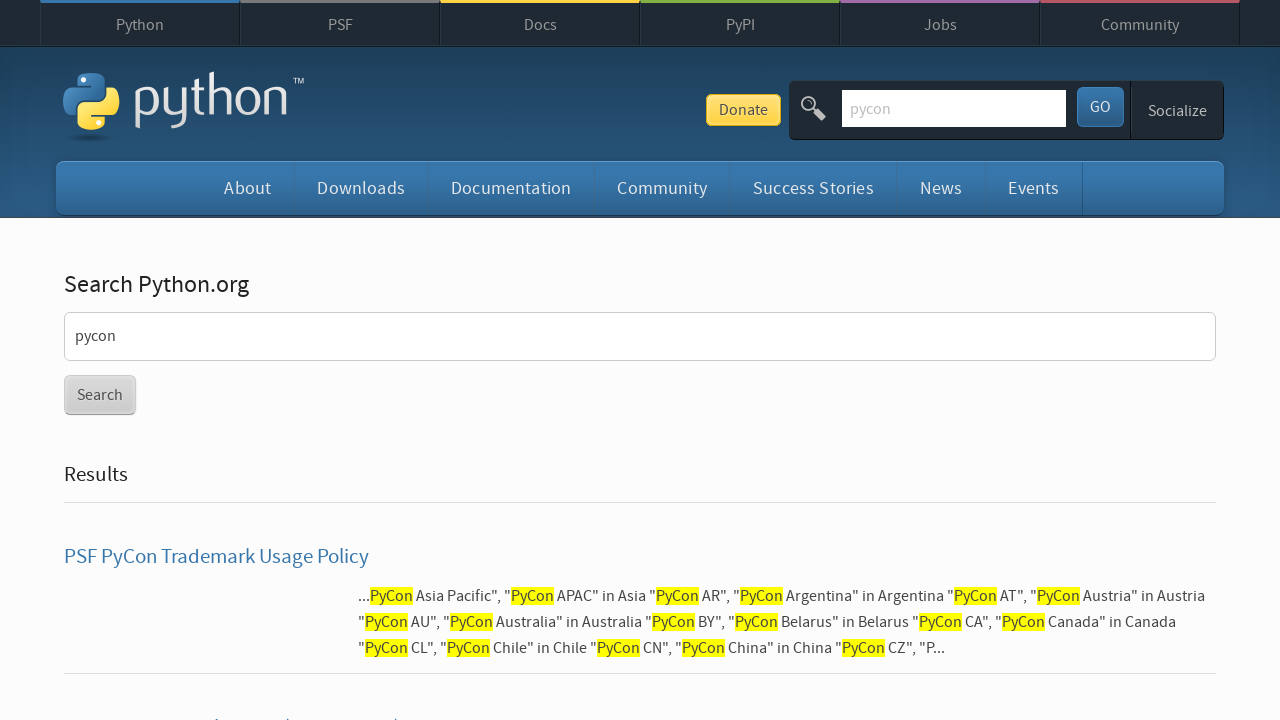

Verified search results were returned (no 'No results found' message)
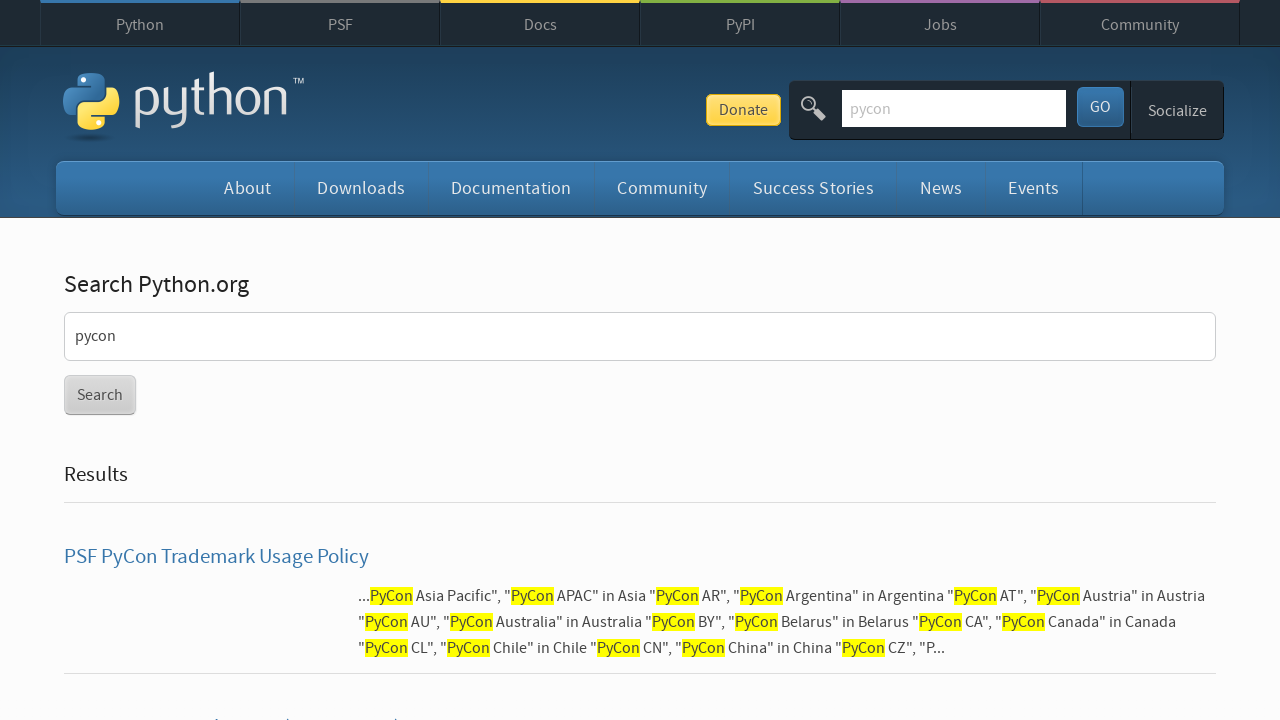

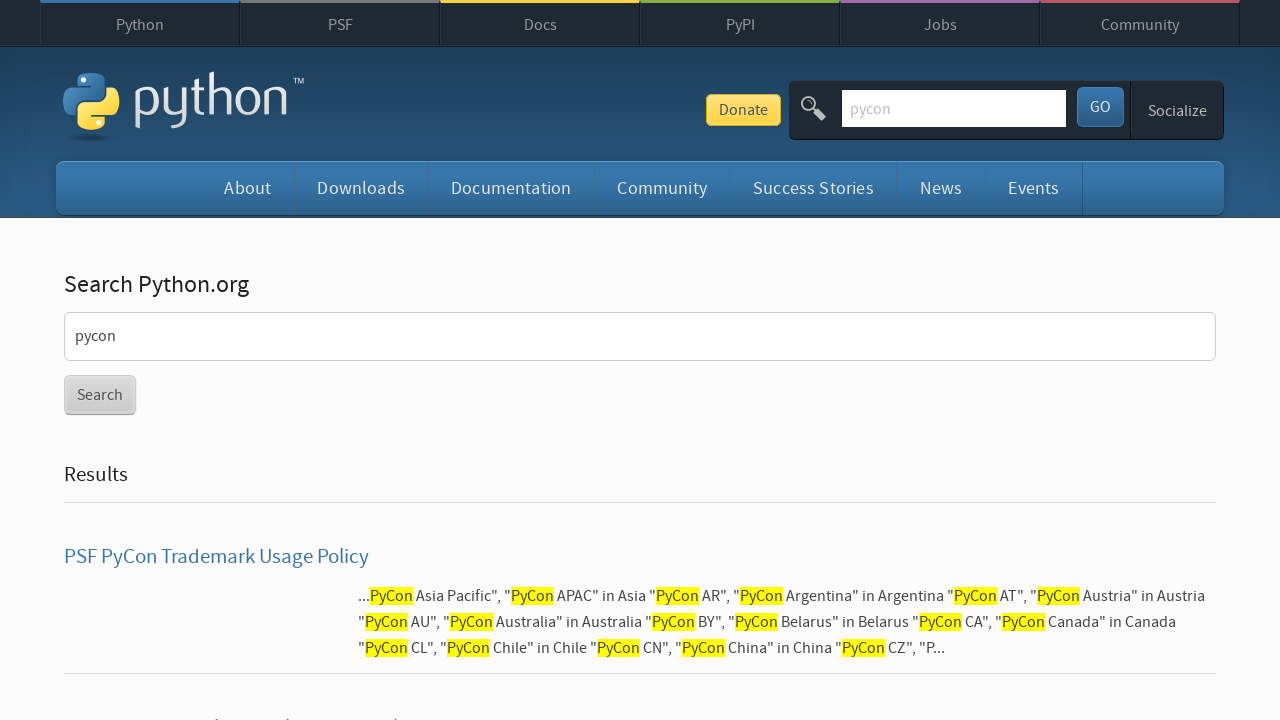